Tests JavaScript alert handling by navigating to a W3Schools demo page, switching to an iframe, clicking a "Try it" button to trigger an alert, and accepting the alert dialog

Starting URL: https://www.w3schools.com/jsref/tryit.asp?filename=tryjsref_alert

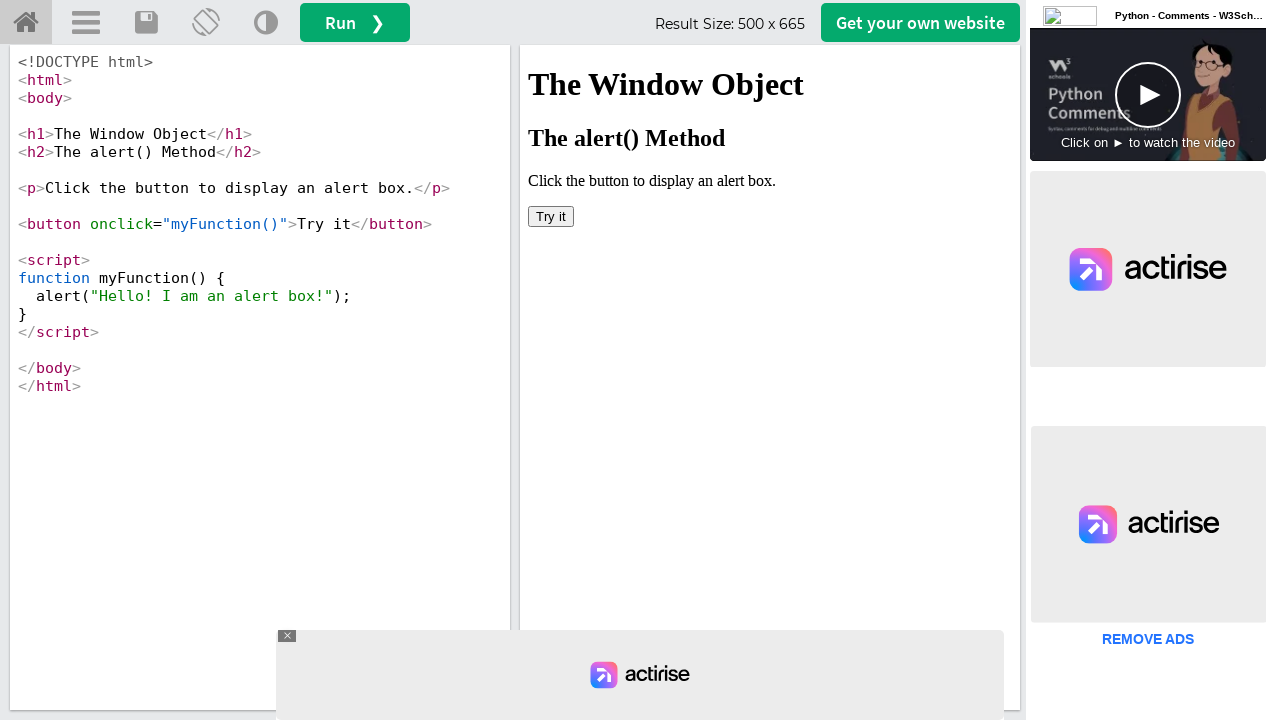

Located iframe with ID 'iframeResult' containing the demo
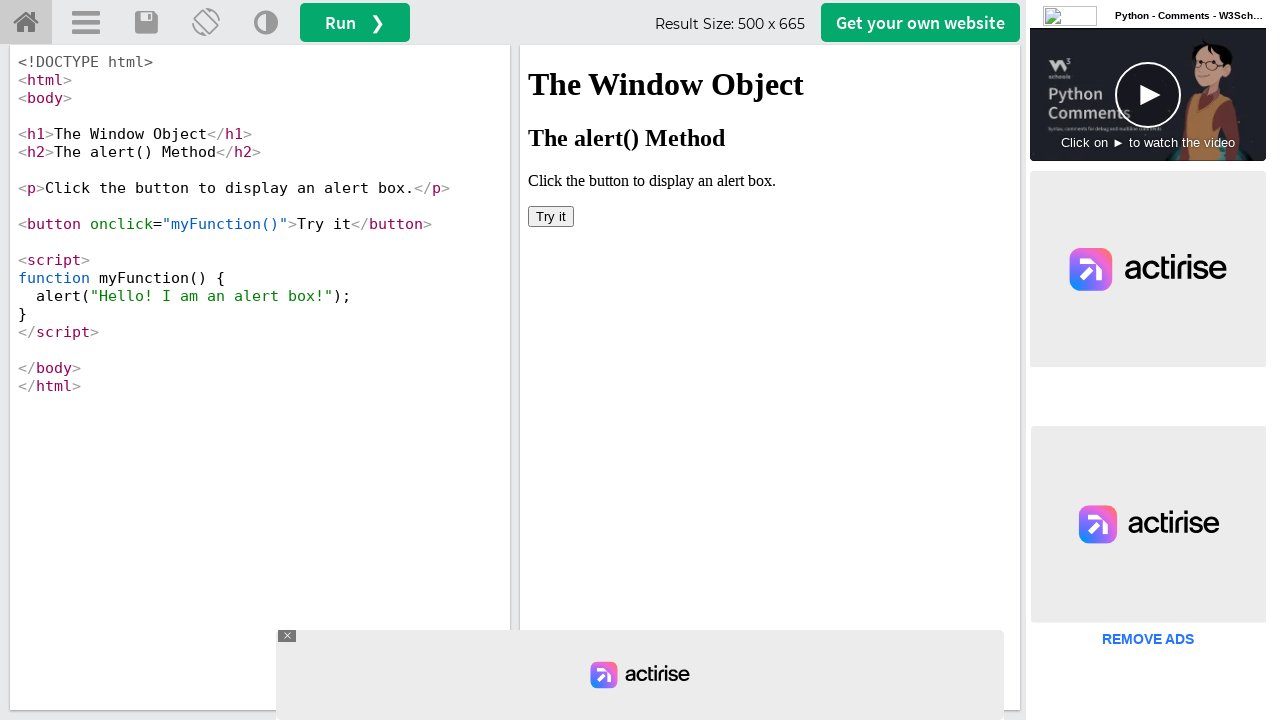

Clicked 'Try it' button in iframe to trigger alert at (551, 216) on #iframeResult >> internal:control=enter-frame >> xpath=//button[text()='Try it']
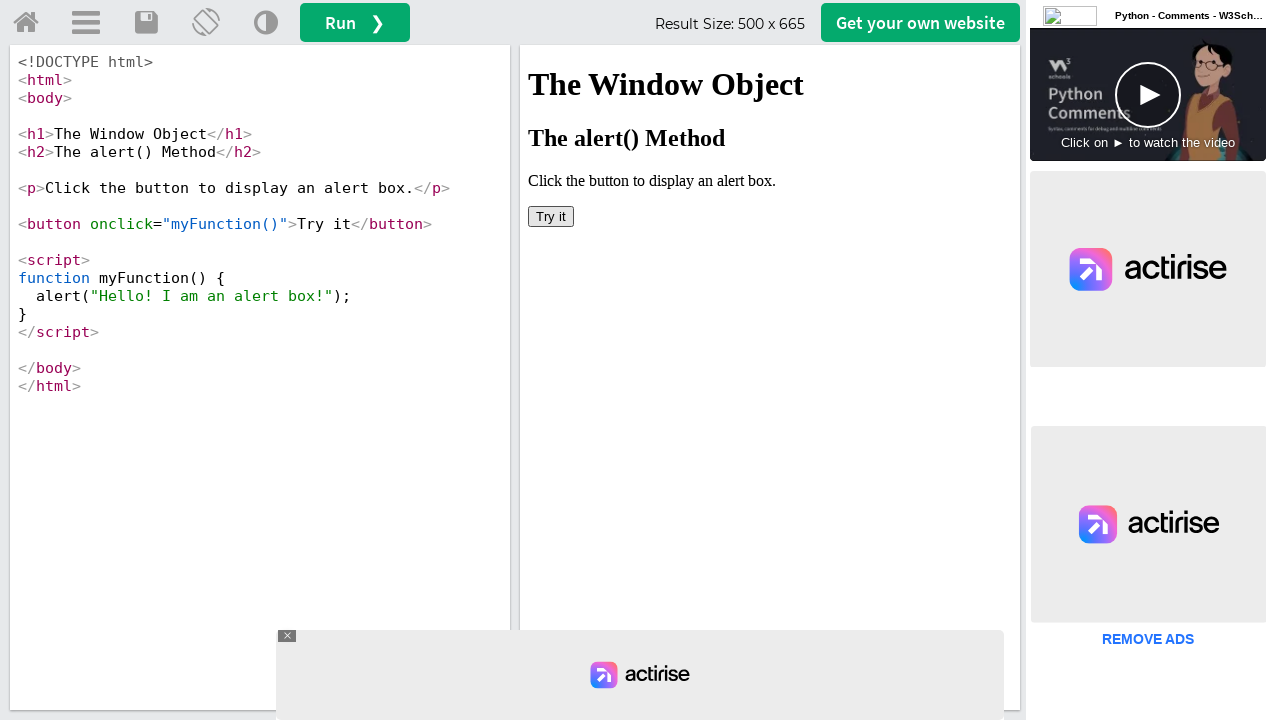

Registered dialog handler to automatically accept alerts
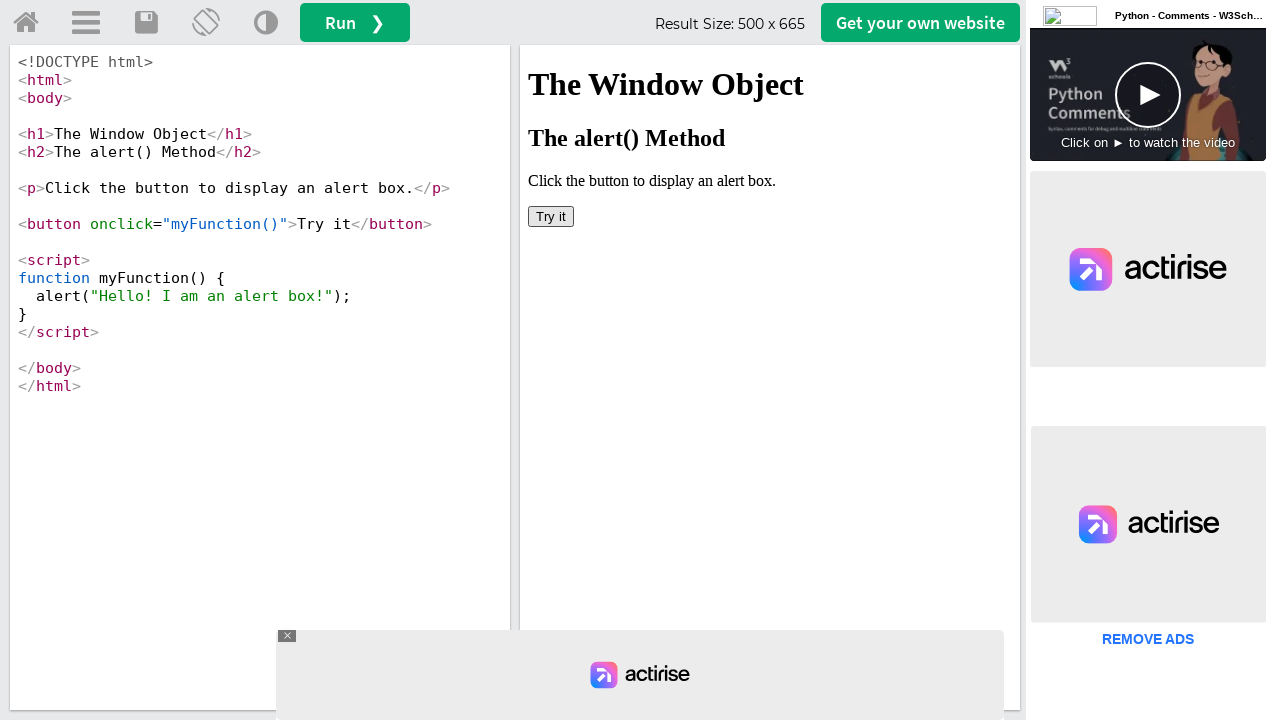

Registered enhanced dialog handler that prints message before accepting
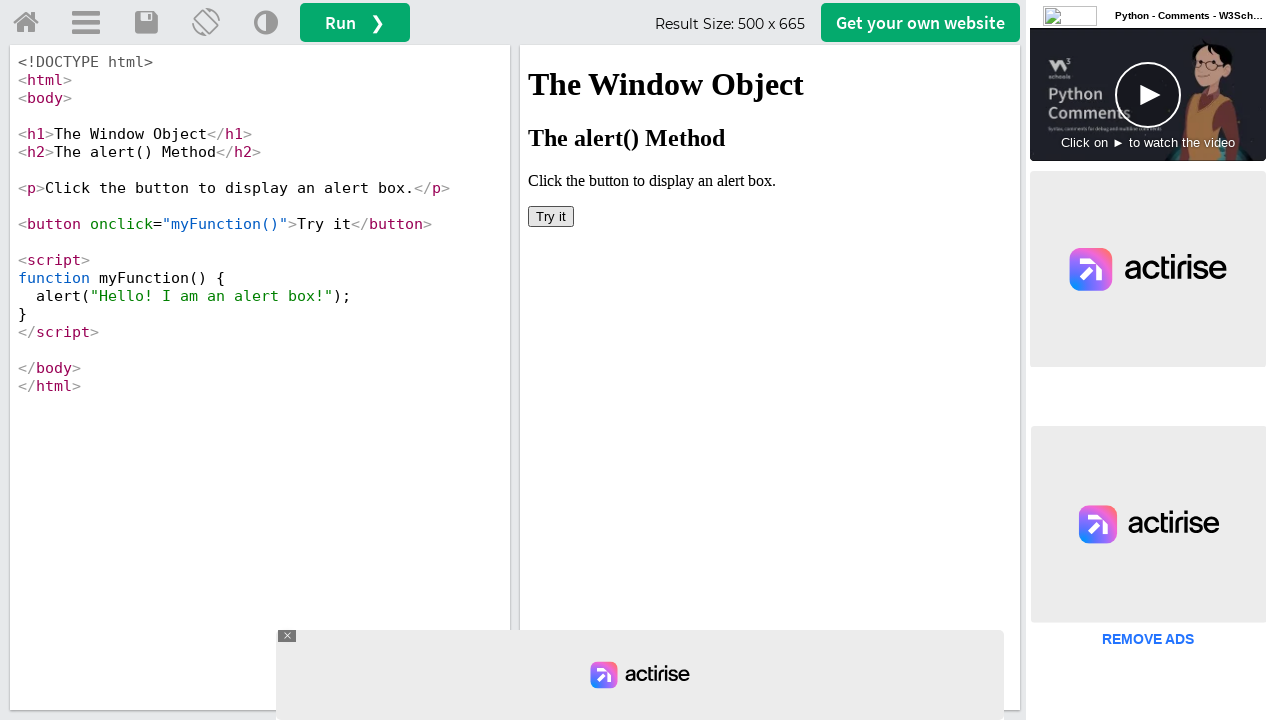

Clicked 'Try it' button again to trigger alert with handler attached at (551, 216) on #iframeResult >> internal:control=enter-frame >> button:has-text('Try it')
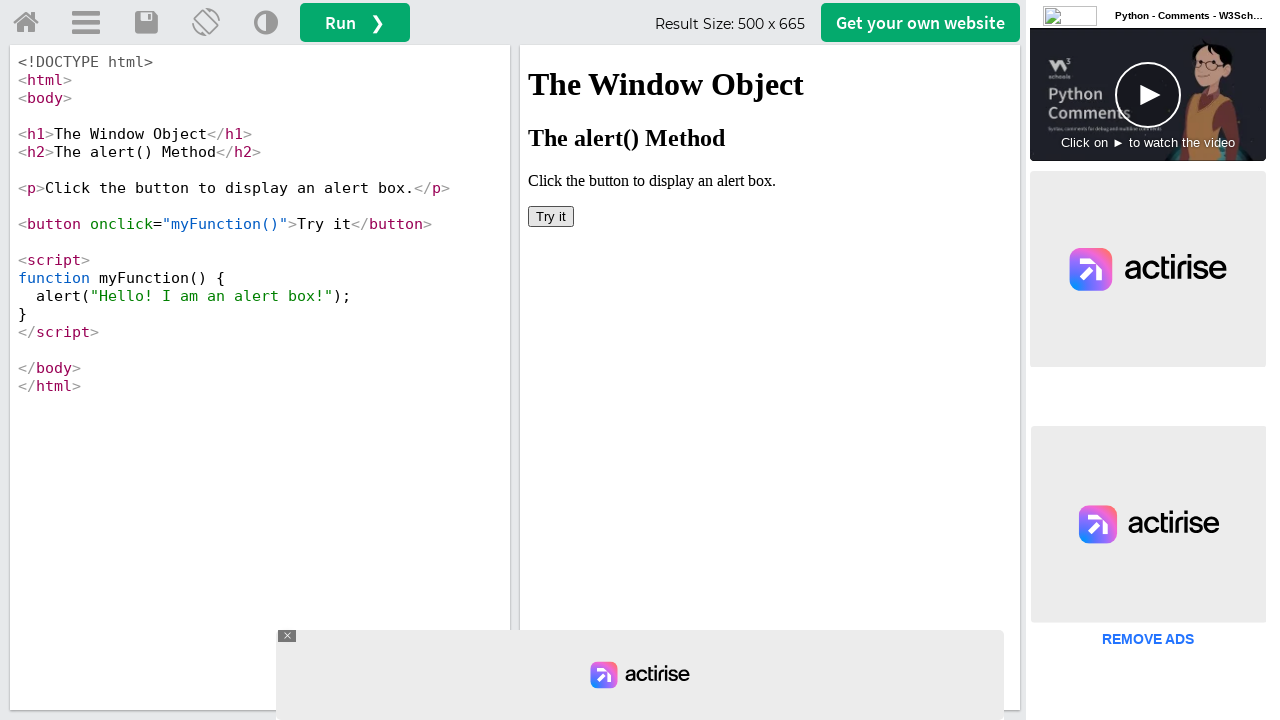

Waited 1 second for alert interaction to complete
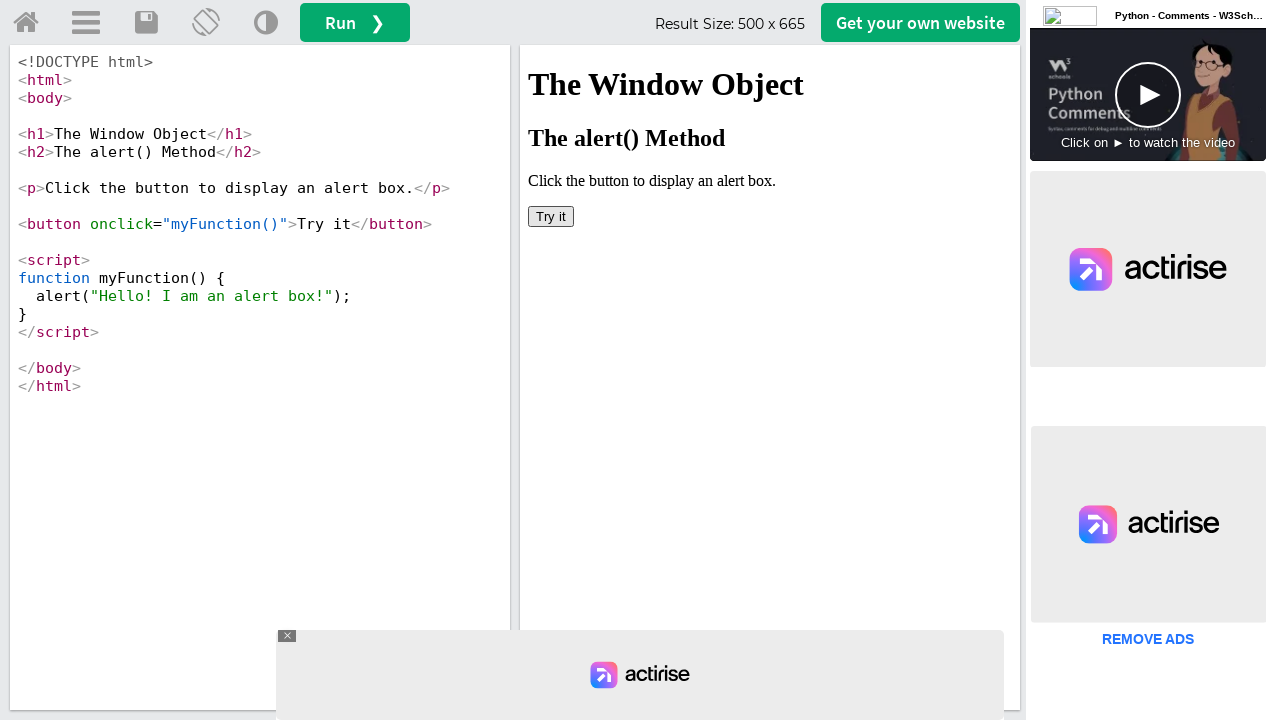

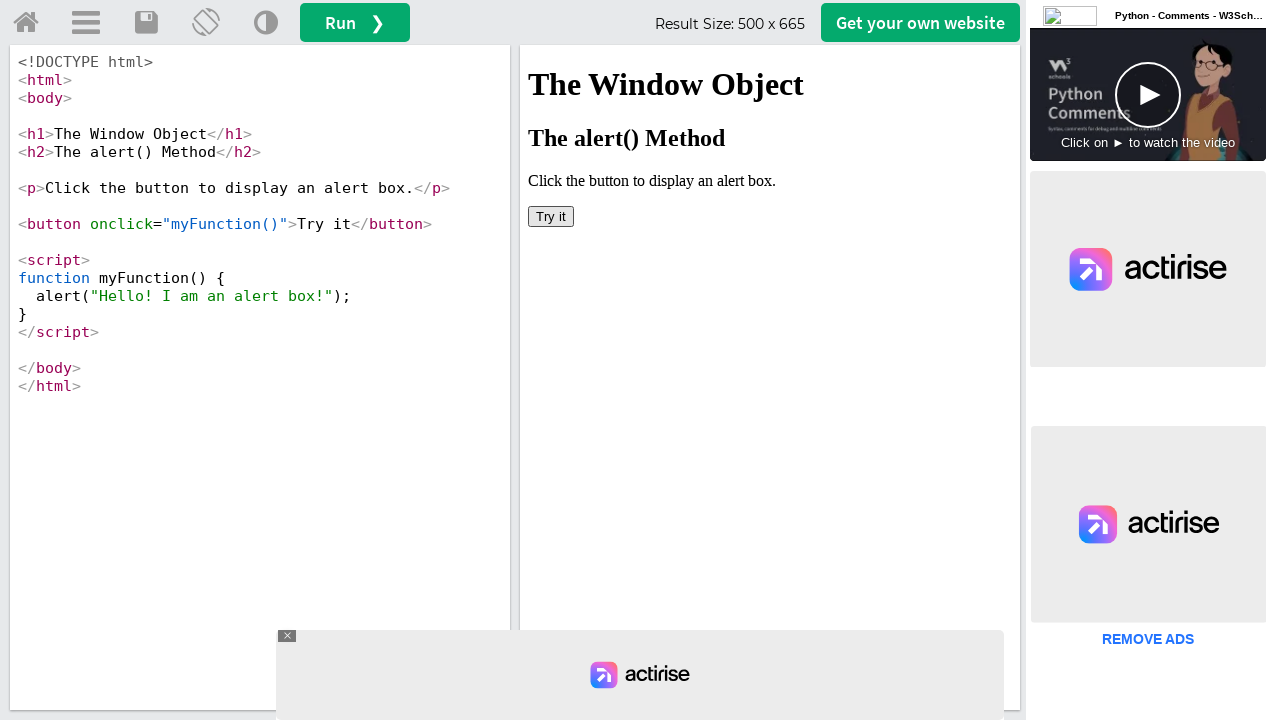